Tests radio button functionality by selecting Option 3, then Option 1, clicking result button, and verifying the displayed result message

Starting URL: https://acctabootcamp.github.io/site/examples/actions

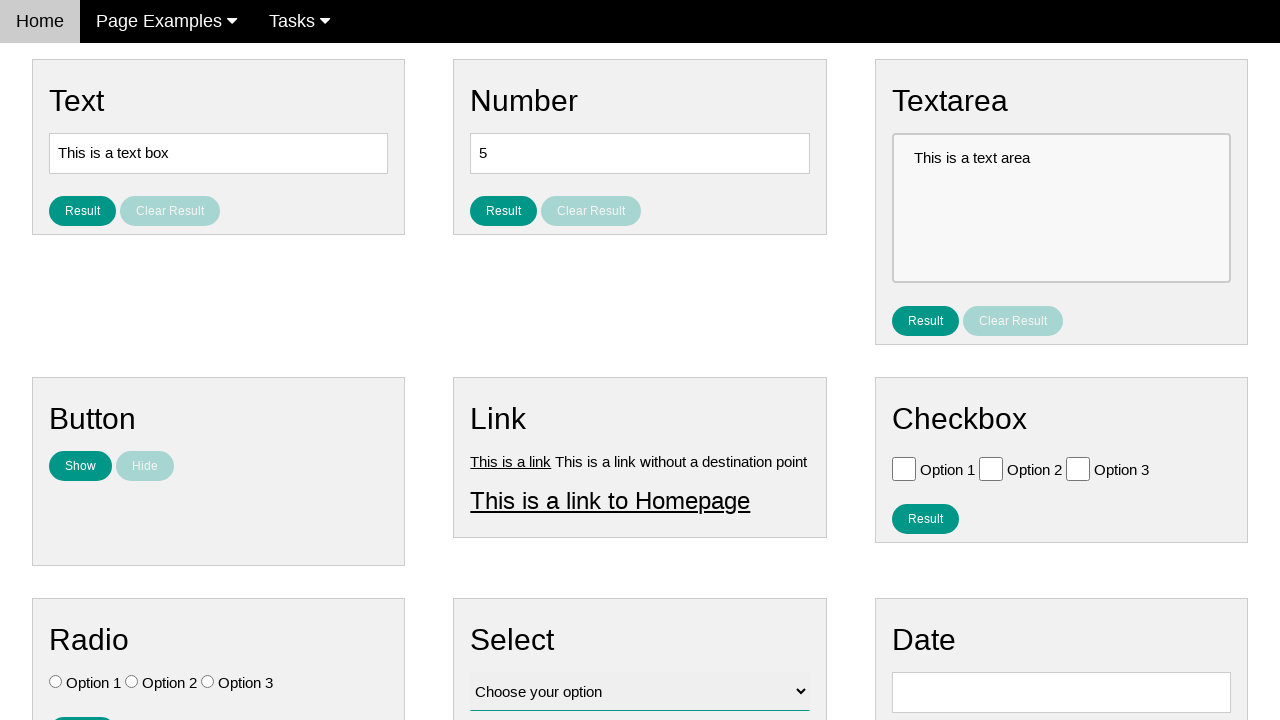

Located all radio button elements
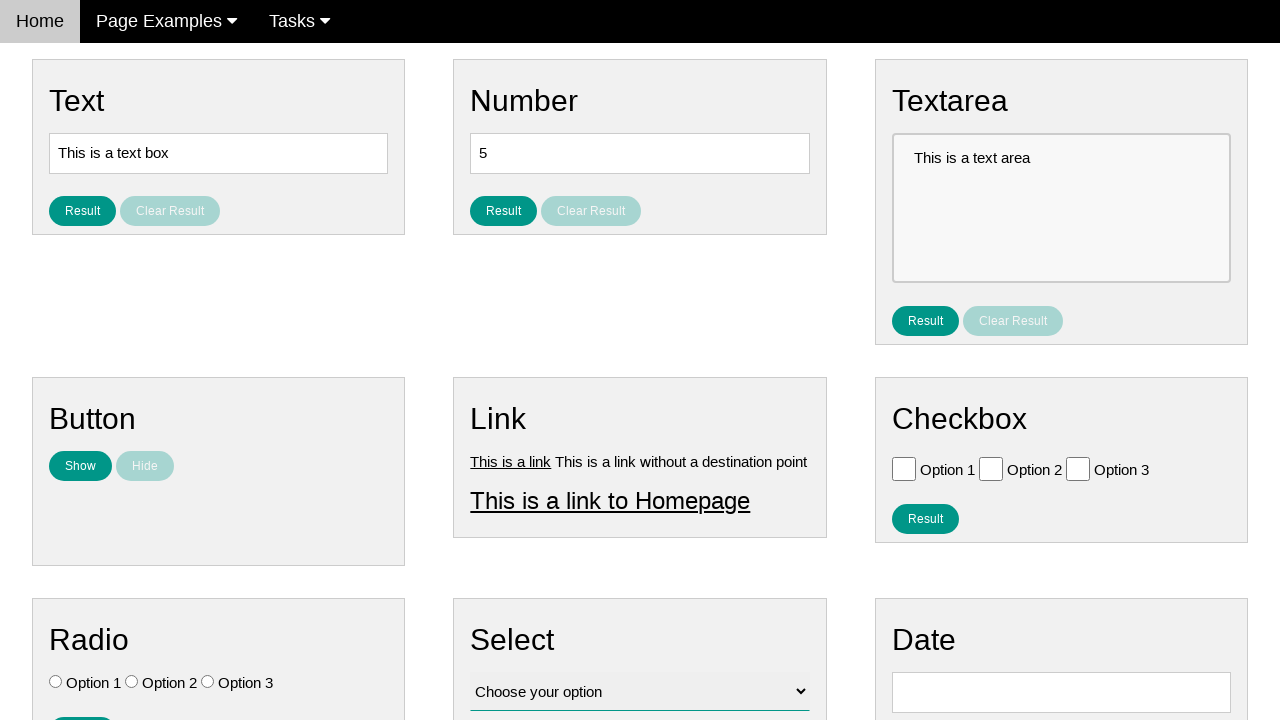

Verified no radio buttons are initially selected
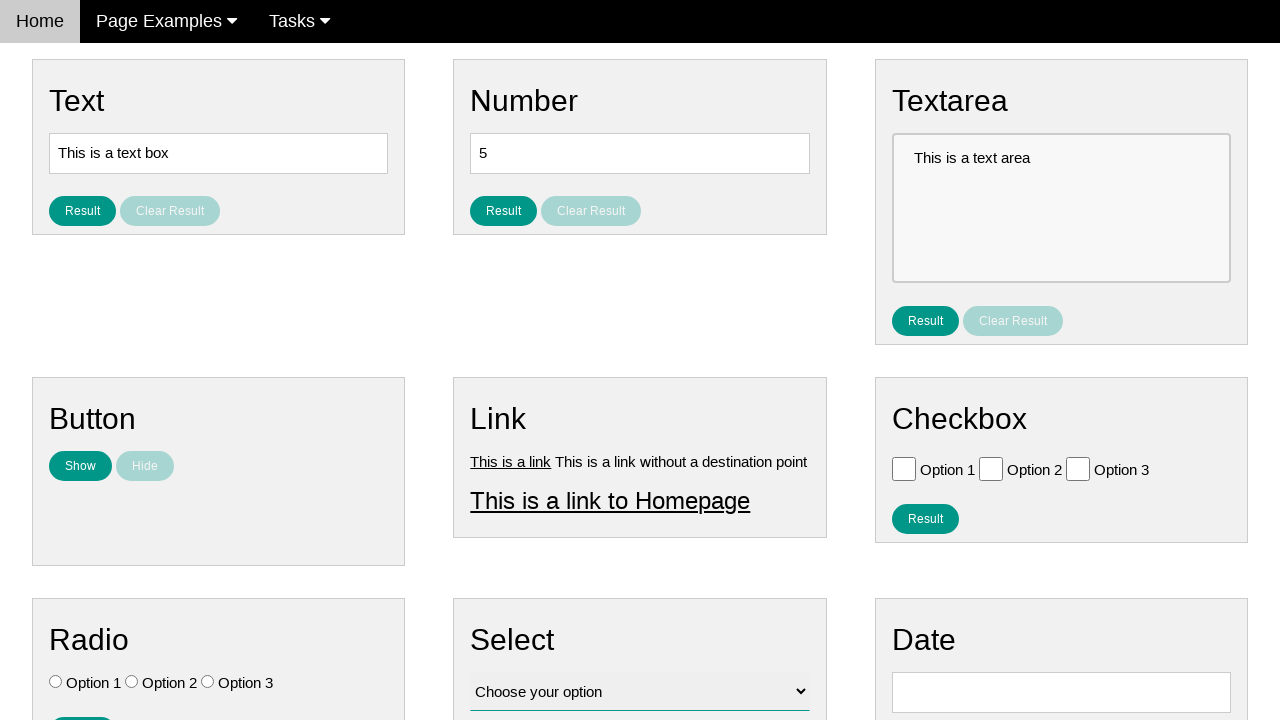

Clicked Option 3 radio button at (208, 682) on .w3-check[type='radio'] >> nth=2
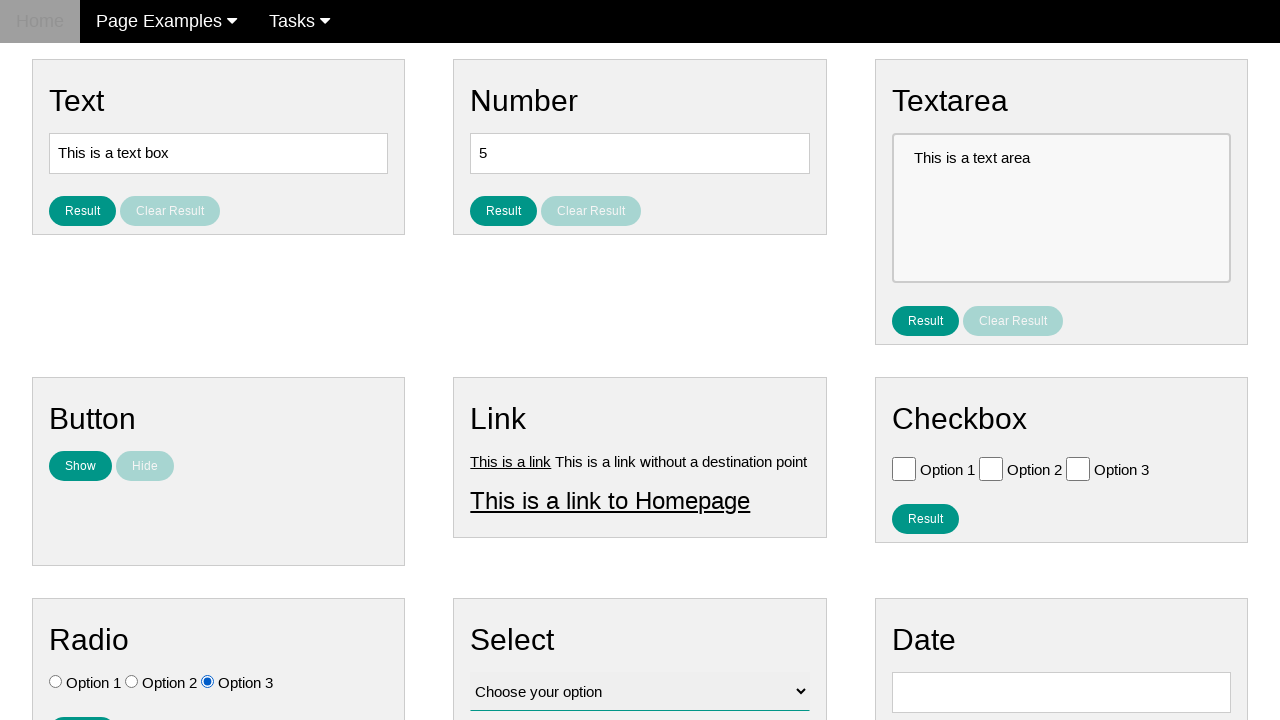

Verified Option 1 is not checked
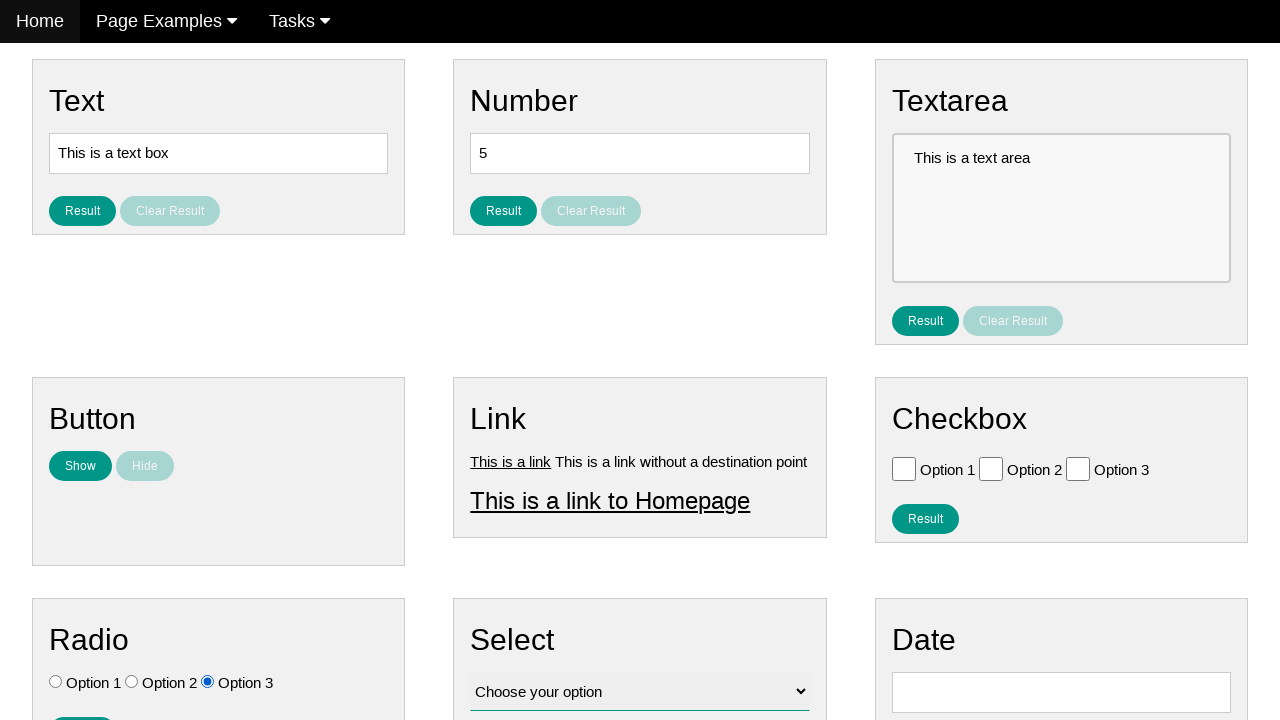

Verified Option 2 is not checked
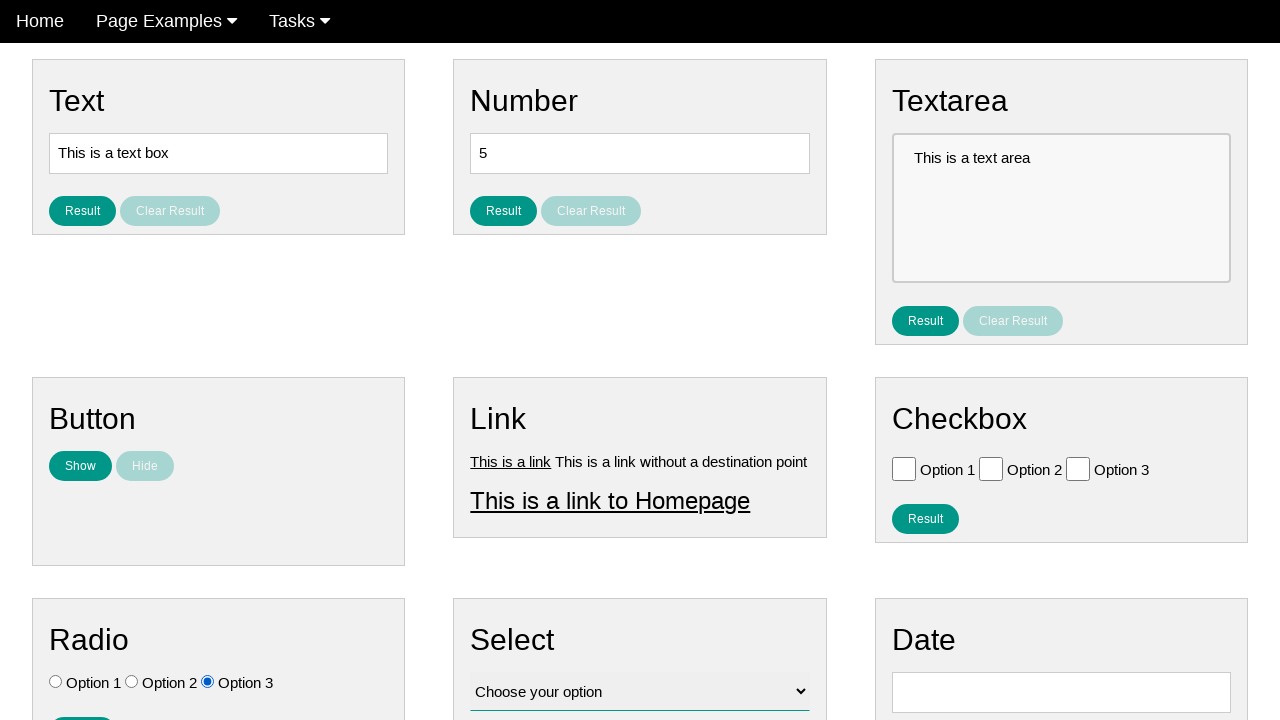

Verified Option 3 is checked
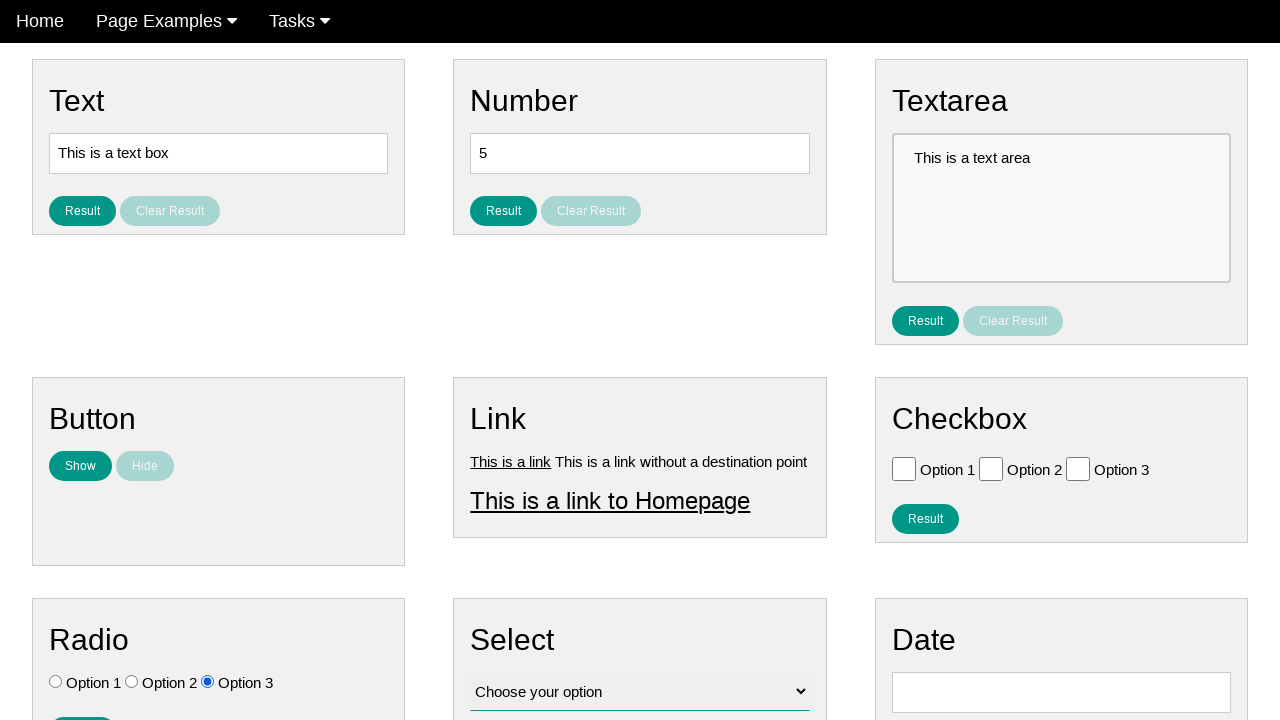

Clicked Option 1 radio button at (56, 682) on .w3-check[type='radio'] >> nth=0
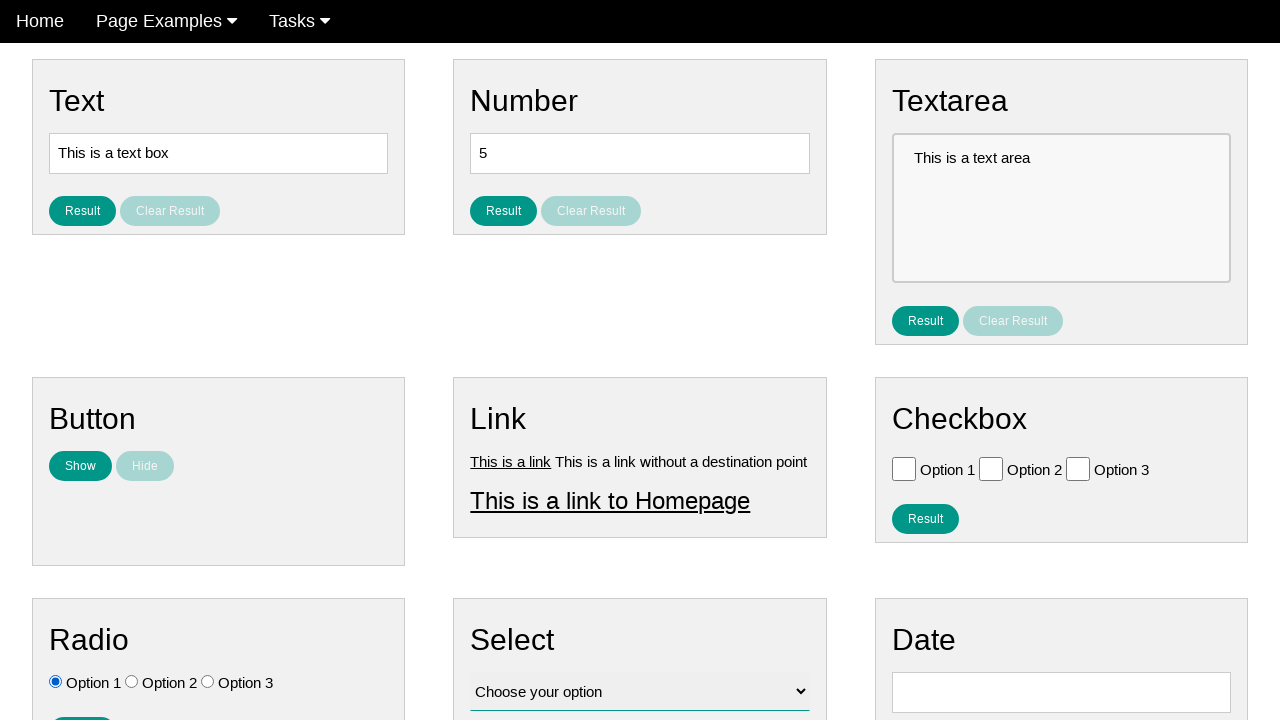

Verified Option 1 is checked
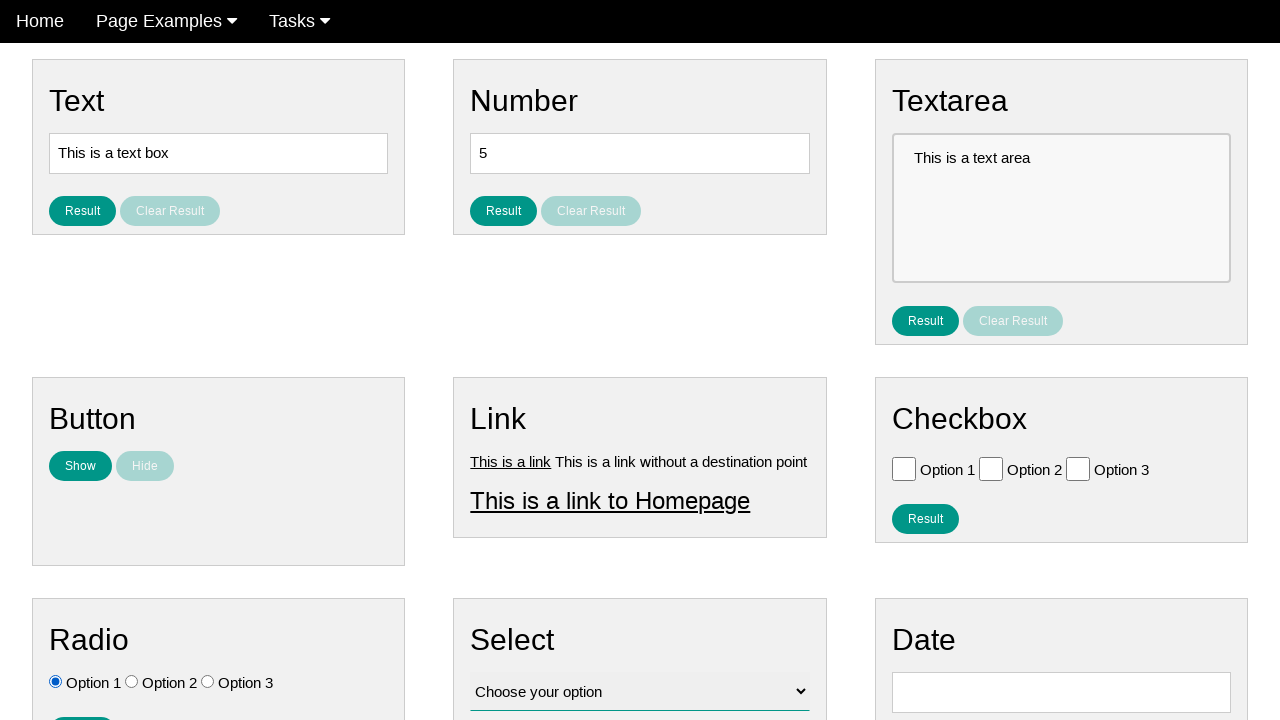

Verified Option 2 is not checked
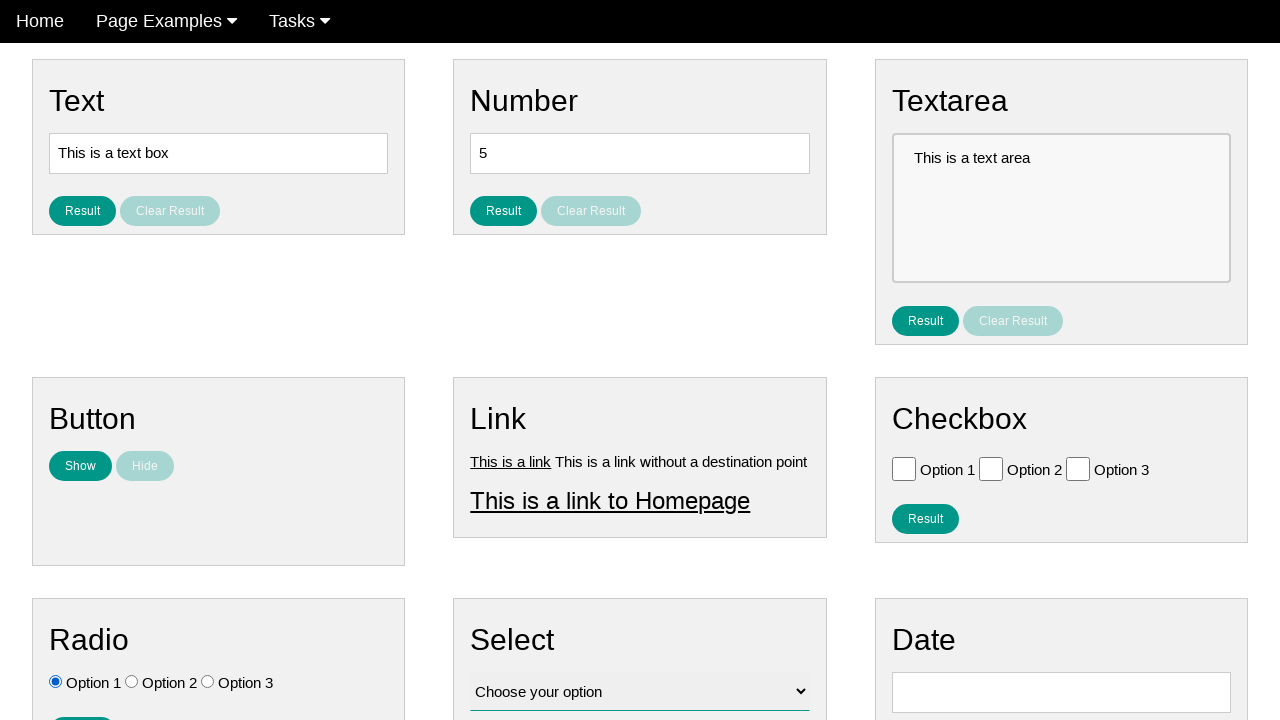

Verified Option 3 is not checked
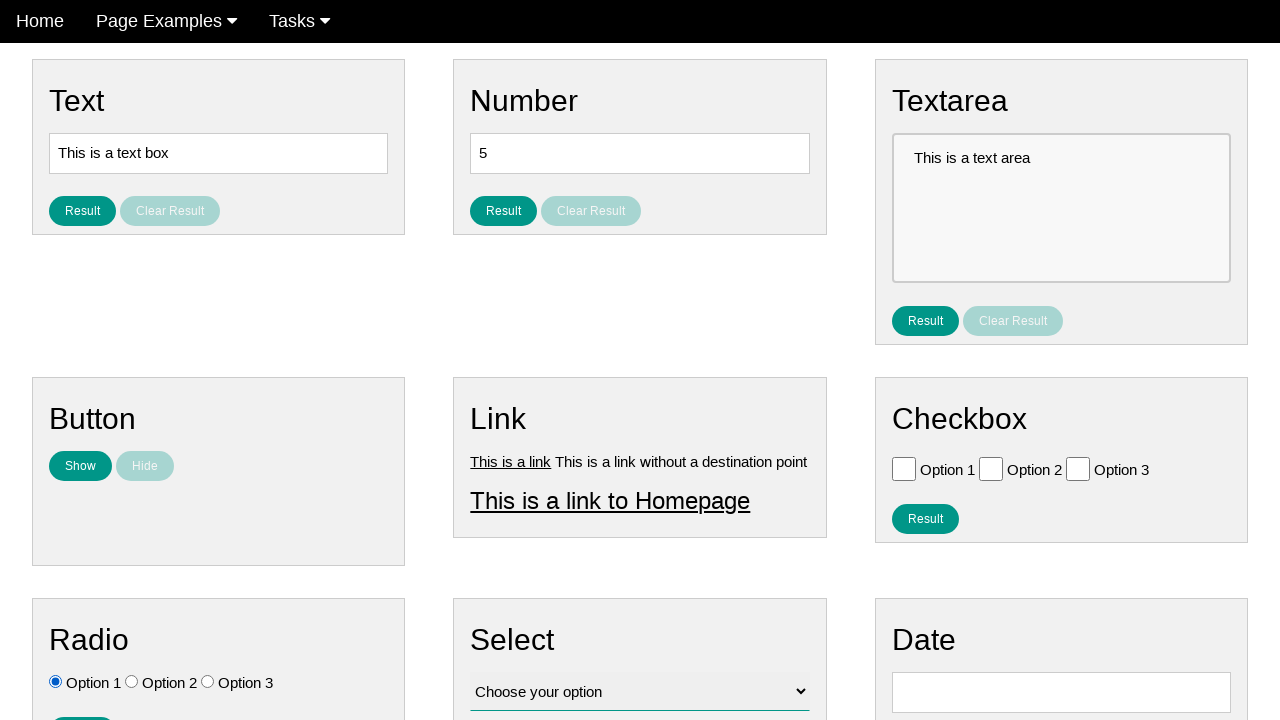

Clicked result button at (82, 705) on #result_button_ratio
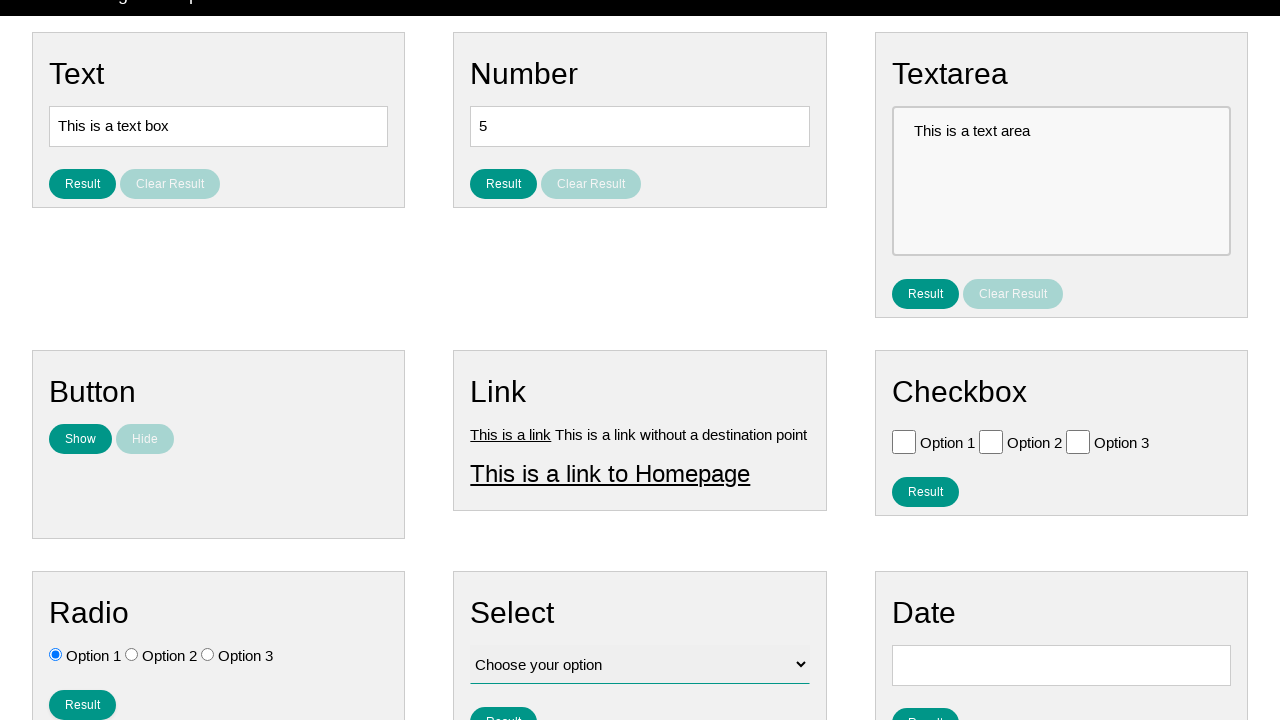

Result message element loaded
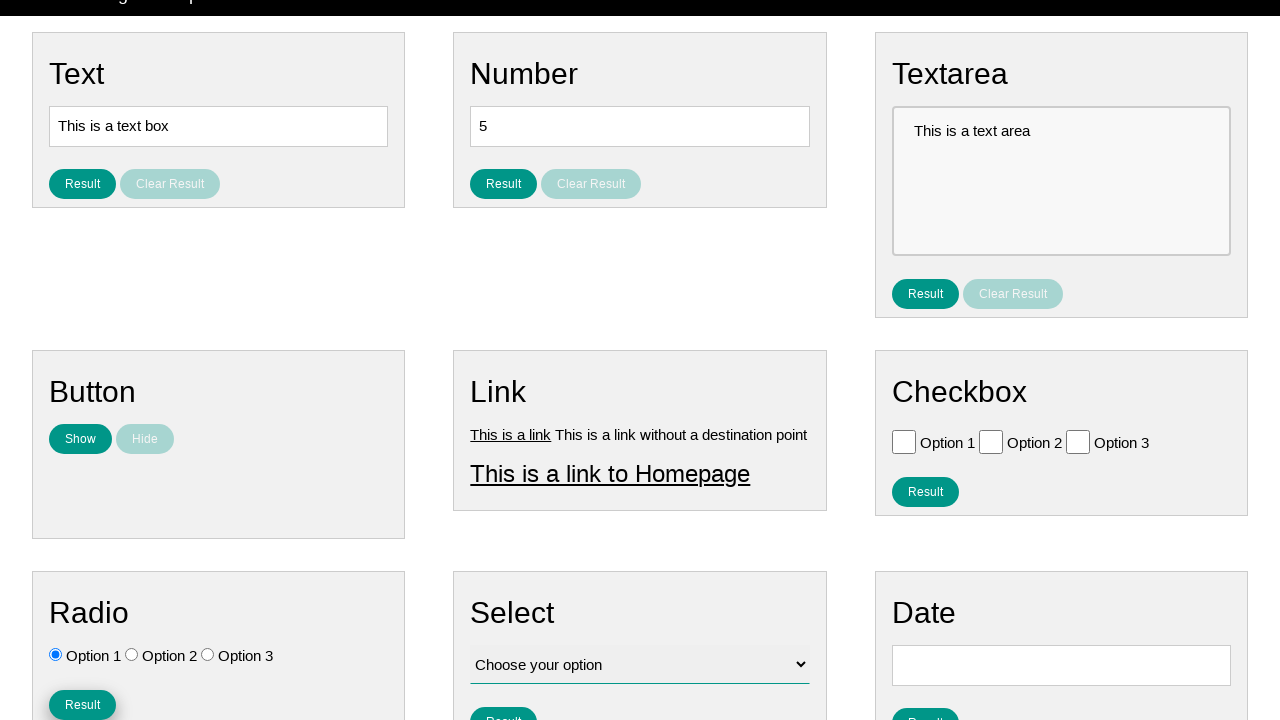

Verified result message is visible
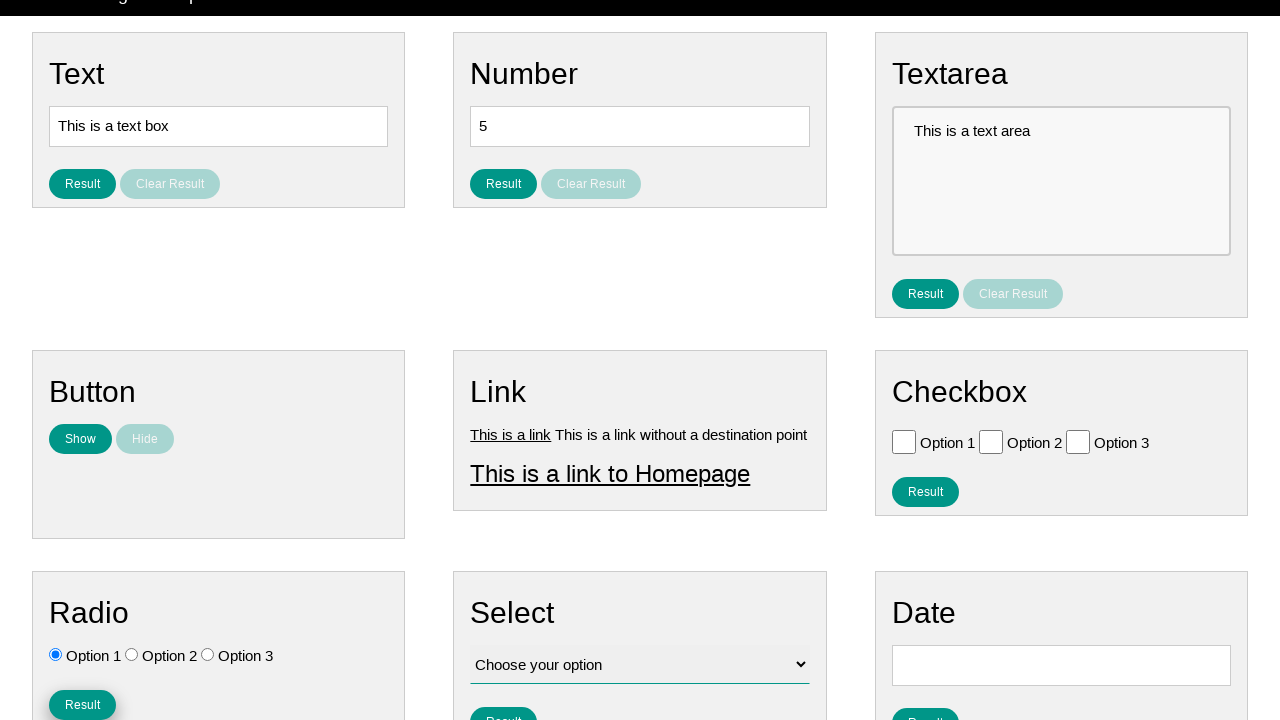

Verified result message text is 'You selected option: Option 1'
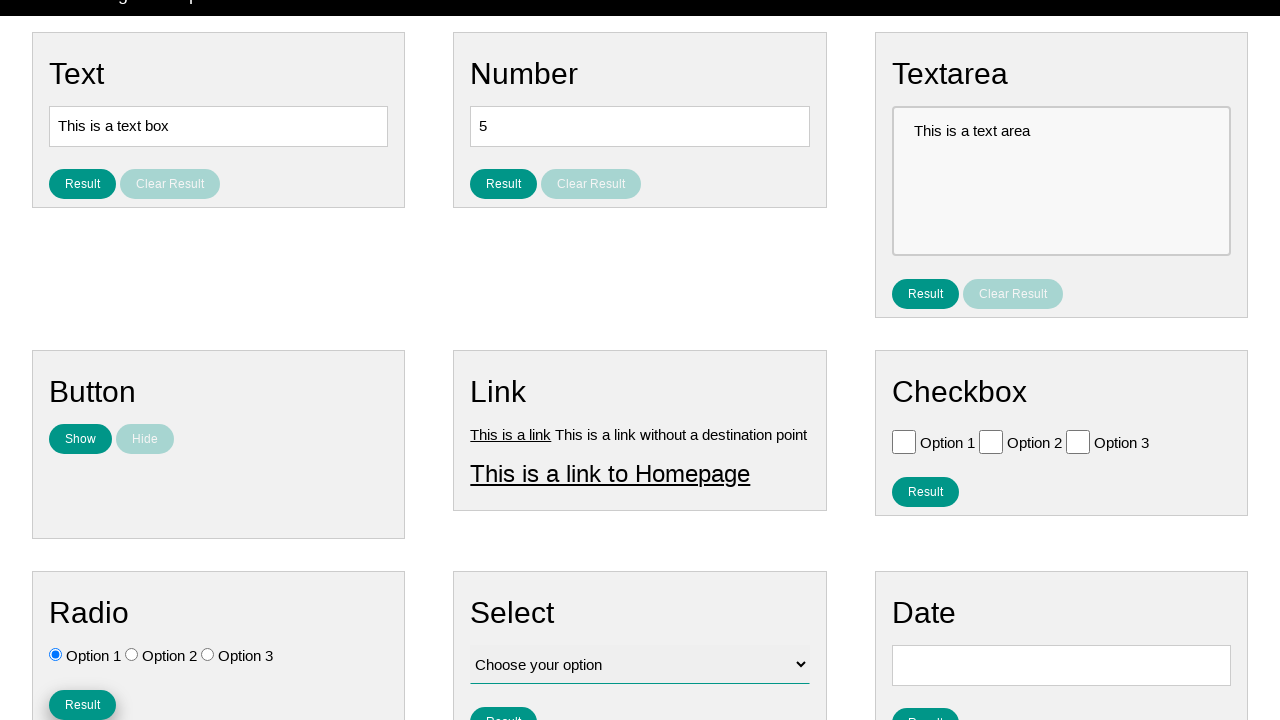

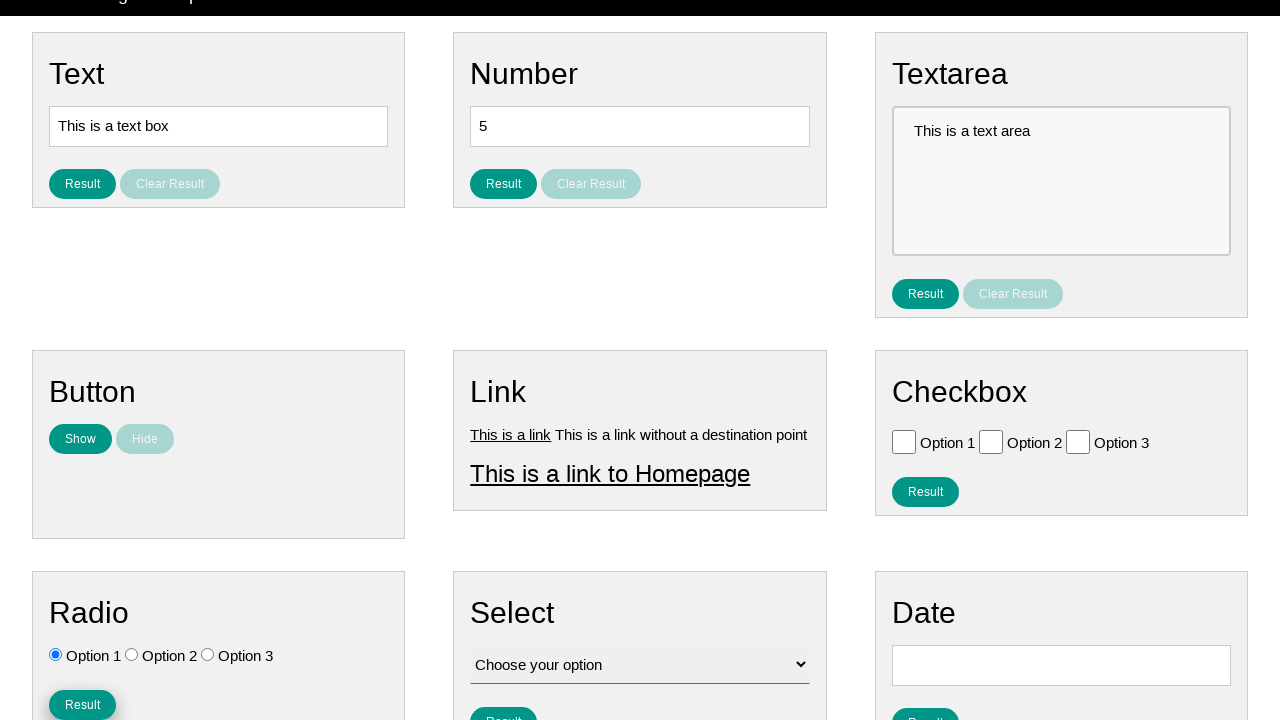